Tests handling of JavaScript confirmation popup by switching to iframe, triggering the popup, and accepting it

Starting URL: https://www.w3schools.com/js/tryit.asp?filename=tryjs_confirm

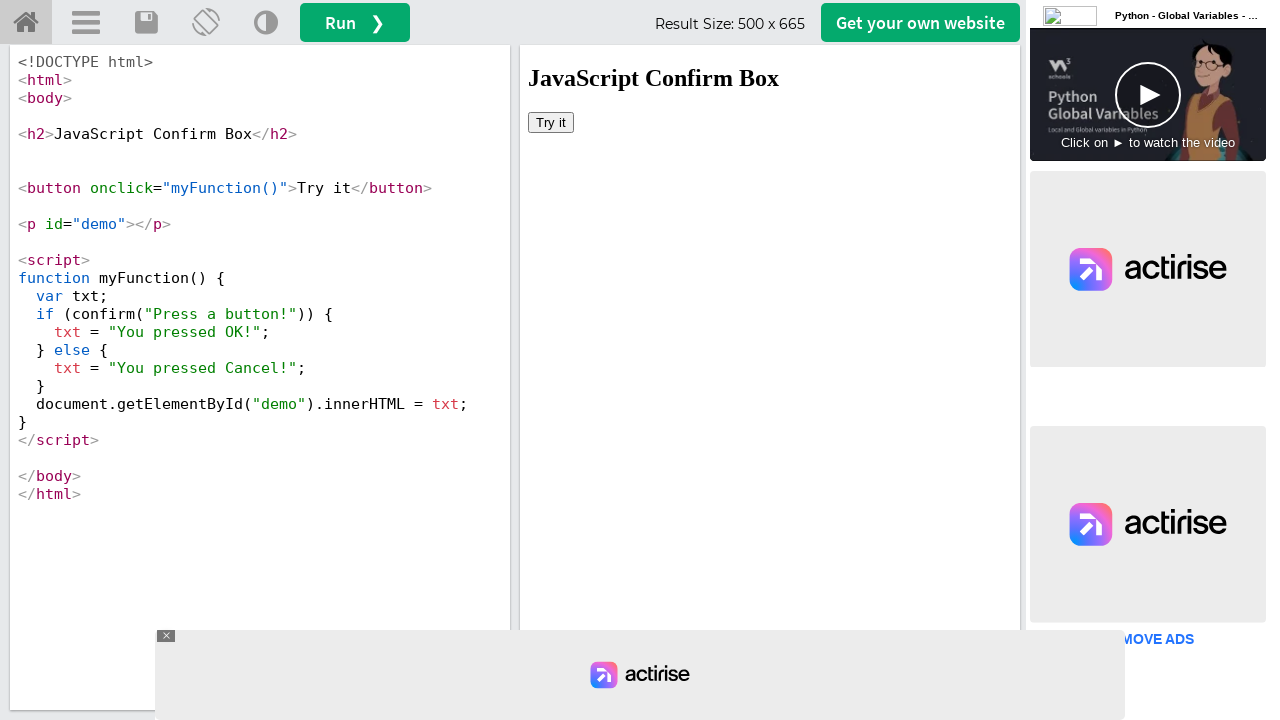

Switched to iframe containing the demo
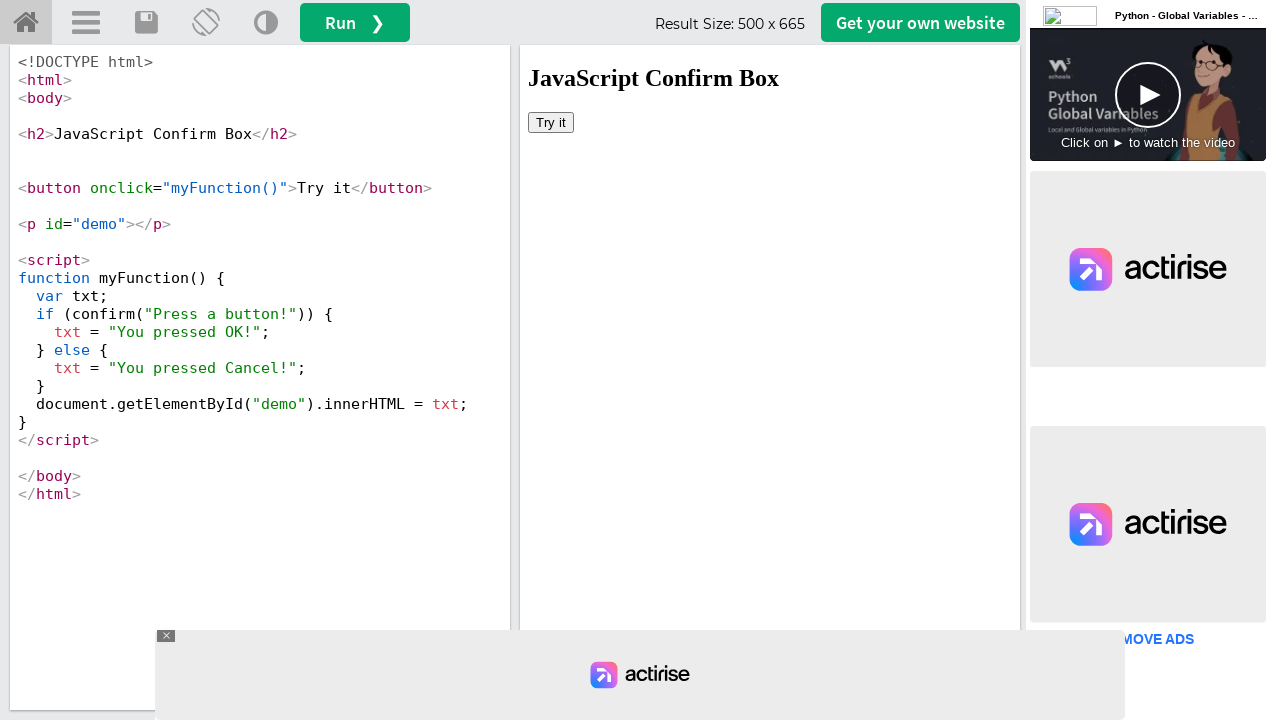

Clicked 'Try it' button to trigger confirmation popup at (551, 122) on xpath=//button[text()='Try it']
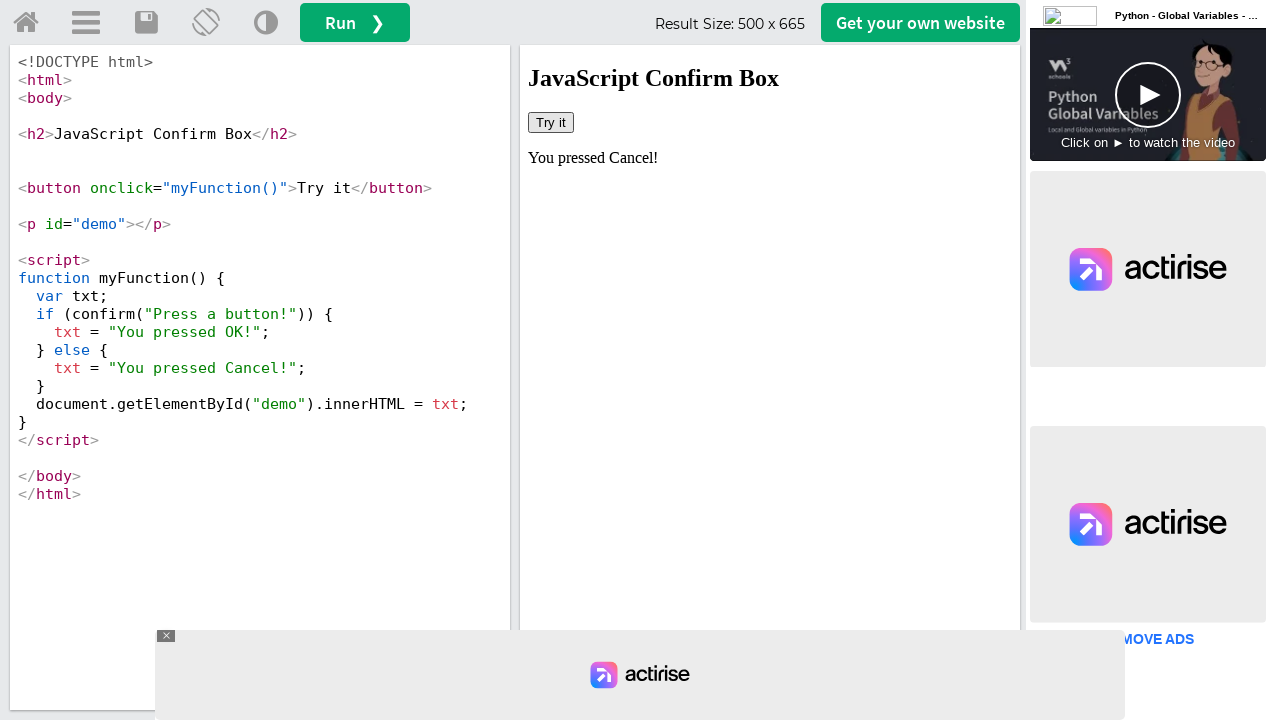

Set up dialog handler to accept confirmation popups
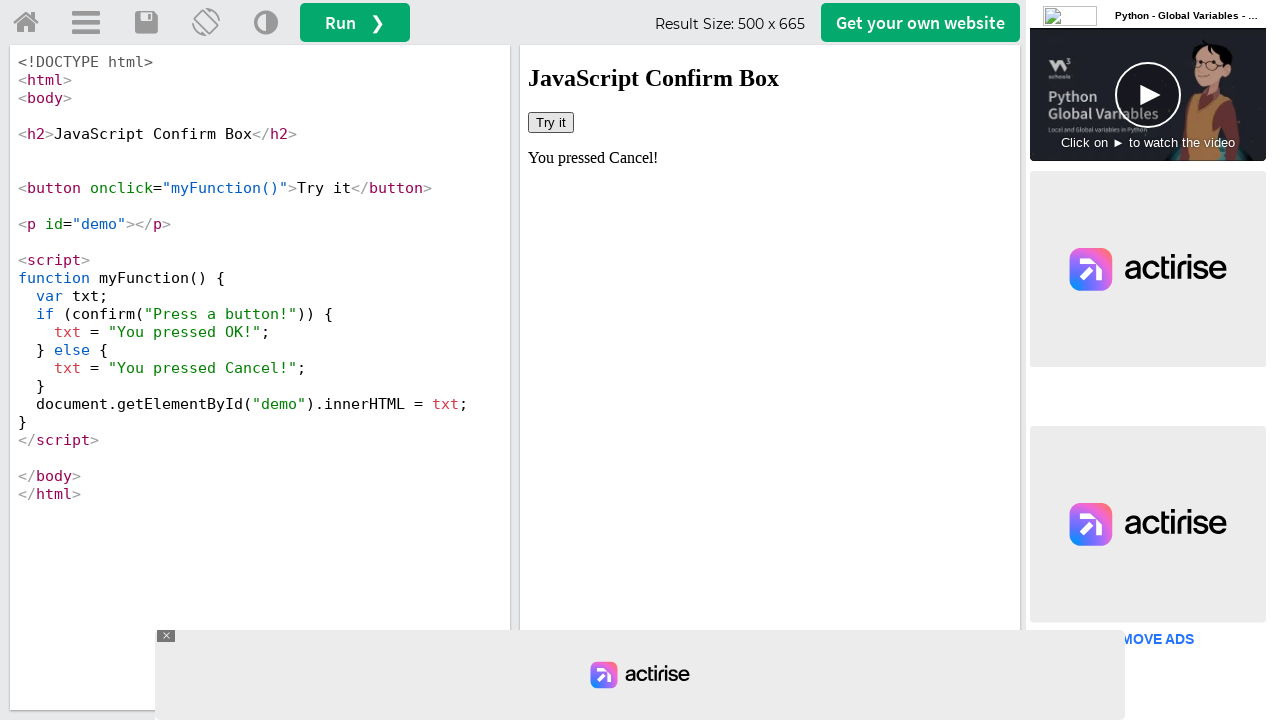

Clicked 'Try it' button again to verify dialog handling works at (551, 122) on xpath=//button[text()='Try it']
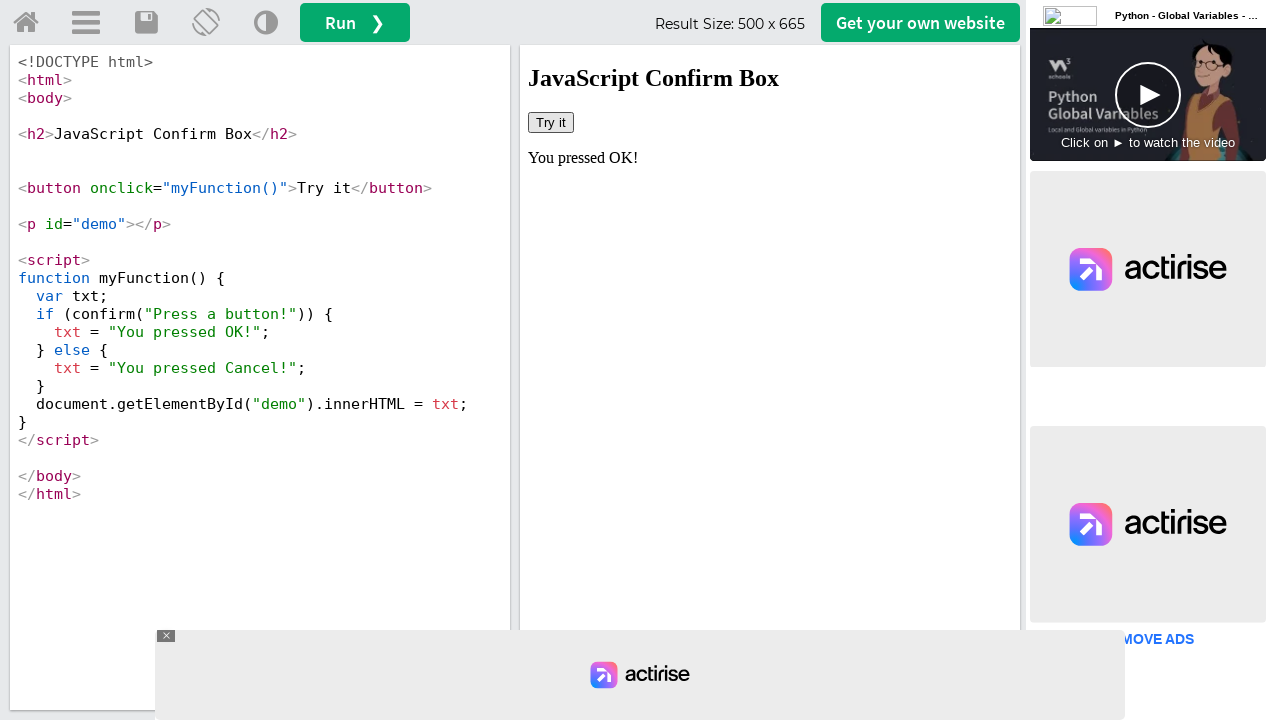

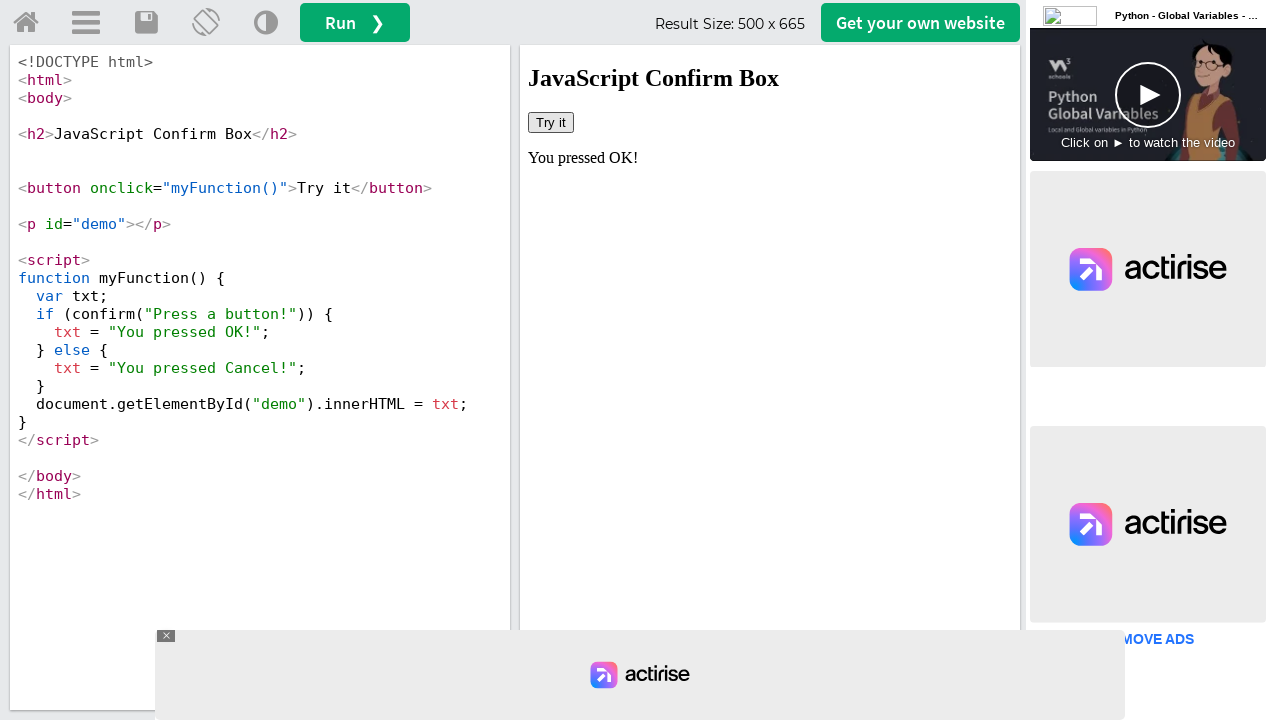